Tests a registration form by filling in first name, last name, and email fields, then submitting and verifying successful registration

Starting URL: http://suninjuly.github.io/registration1.html

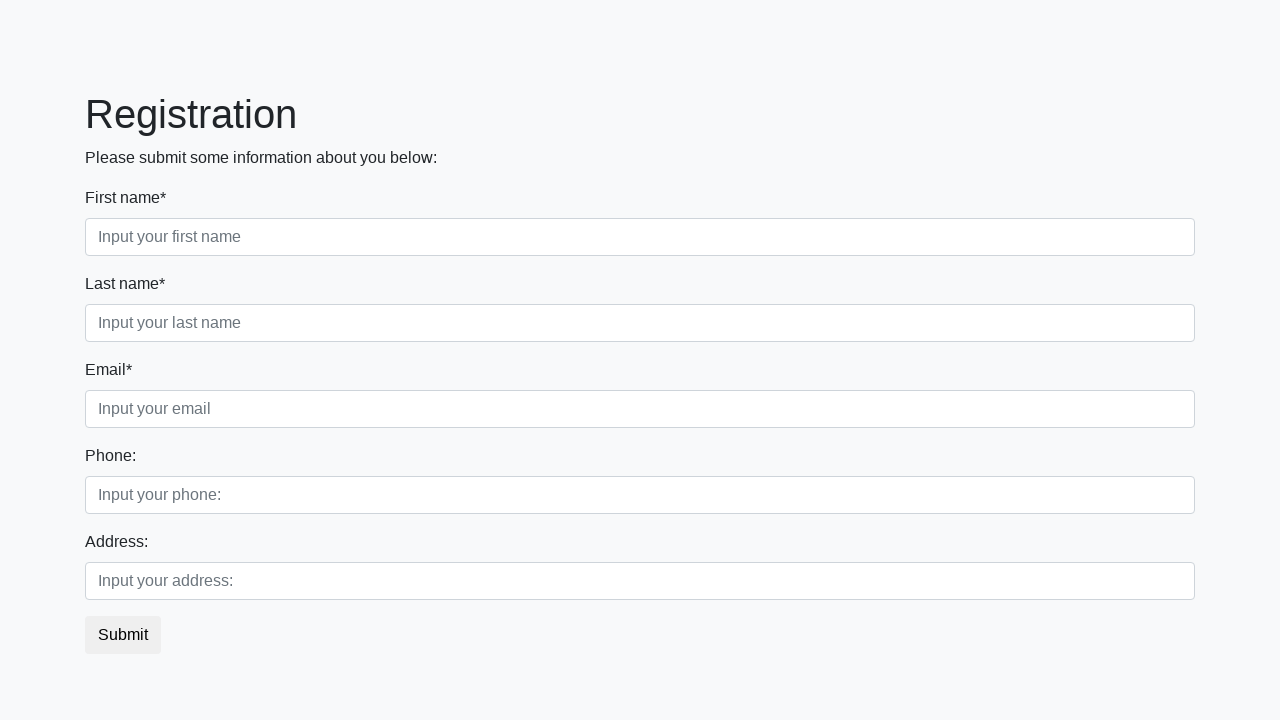

Navigated to registration form page
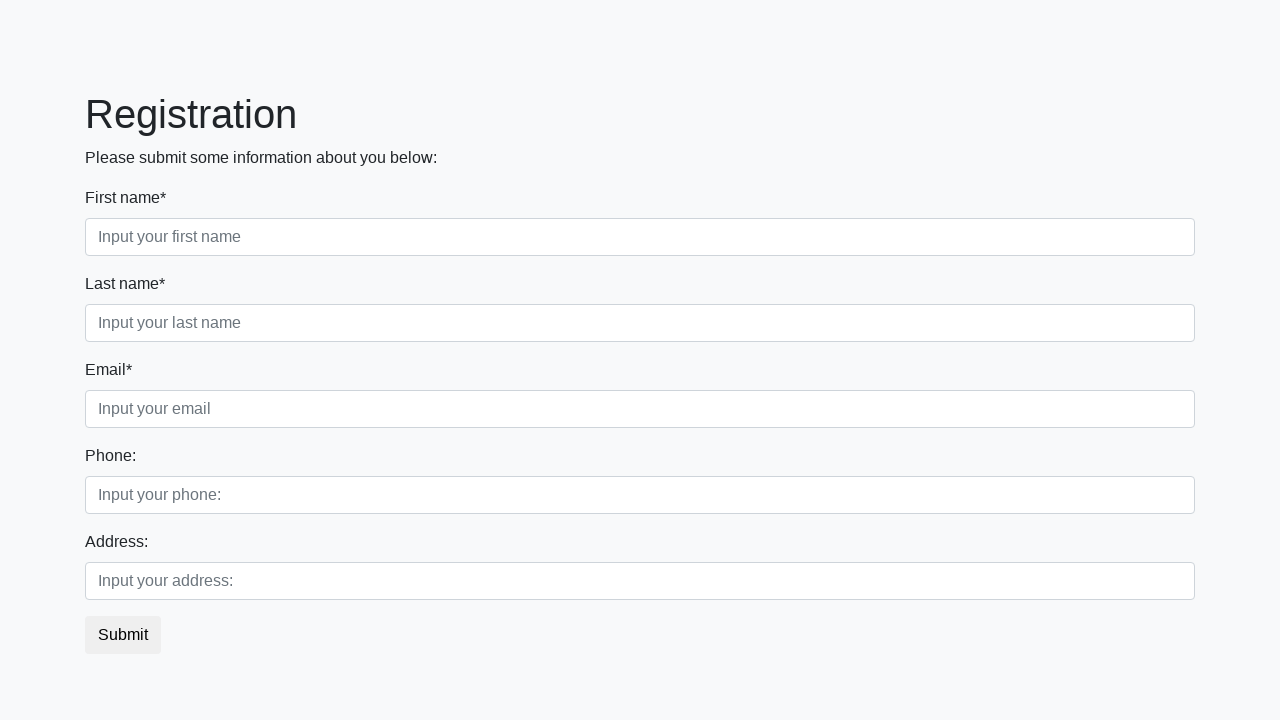

Filled in first name field with 'Jaikhun' on [placeholder="Input your first name"]
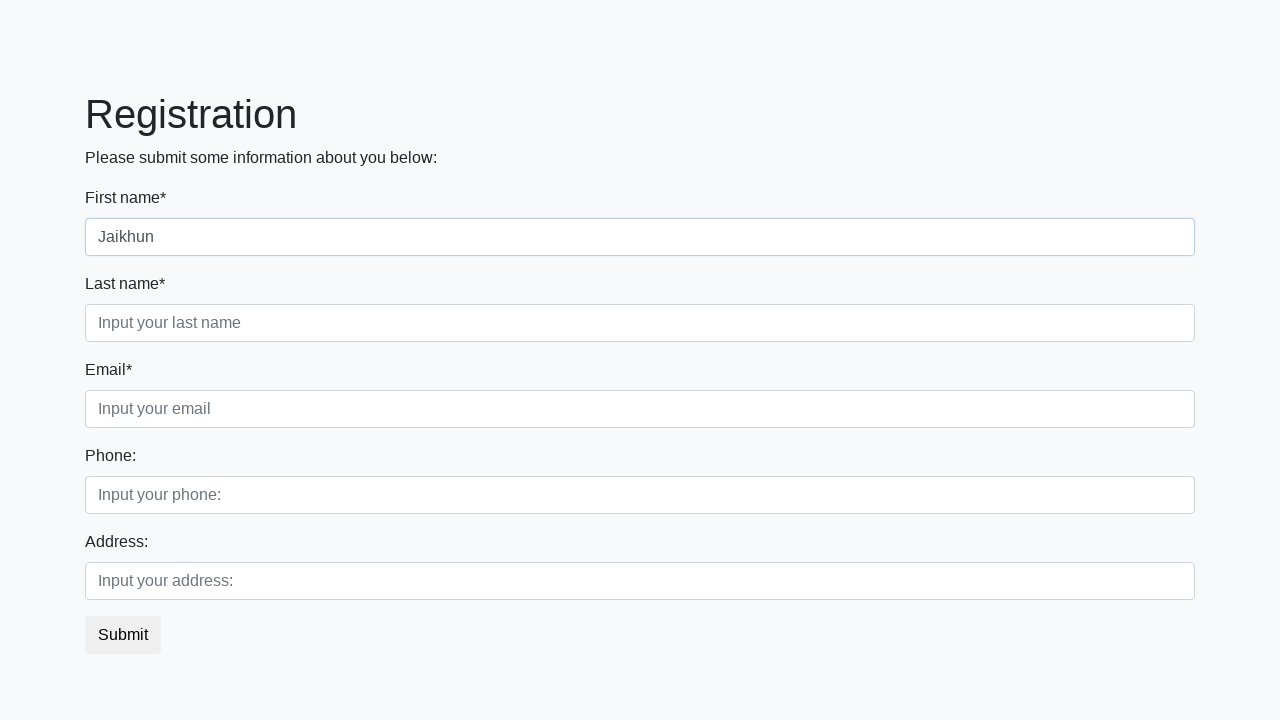

Filled in last name field with 'Jaikhun' on [placeholder="Input your last name"]
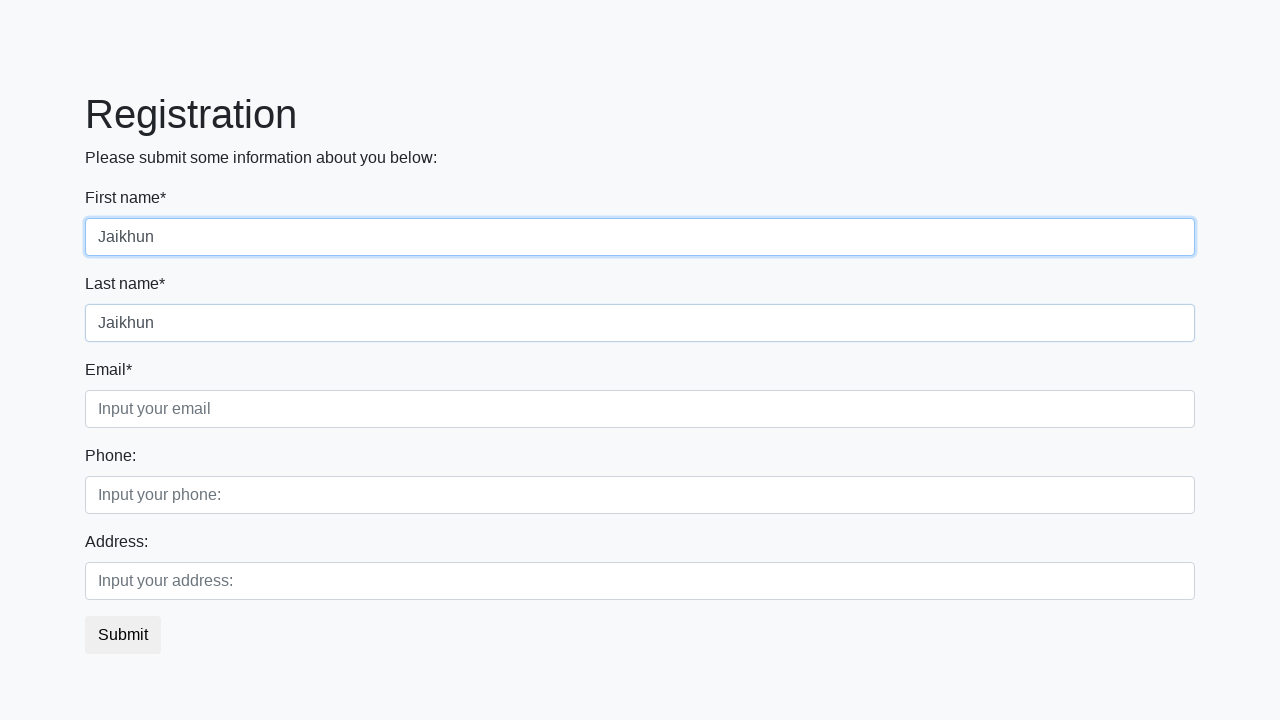

Filled in email field with 'Jaikhun@mail.ru' on [placeholder="Input your email"]
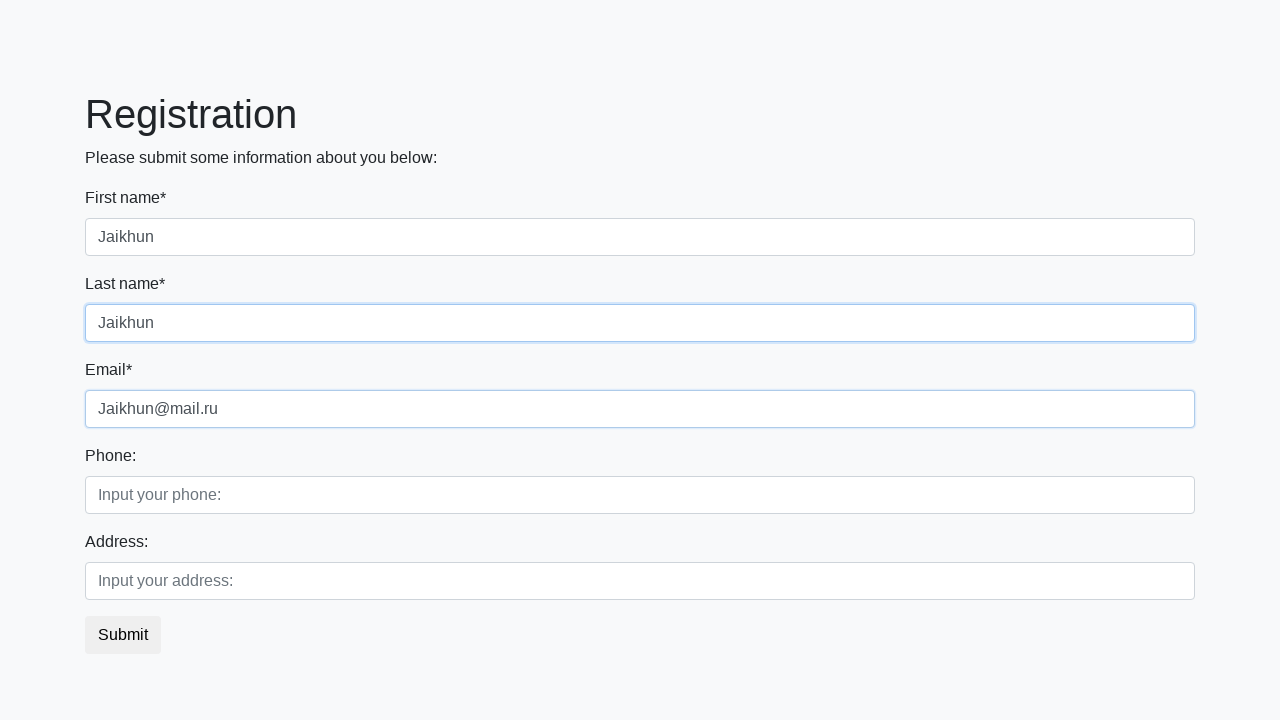

Clicked submit button to register at (123, 635) on button.btn
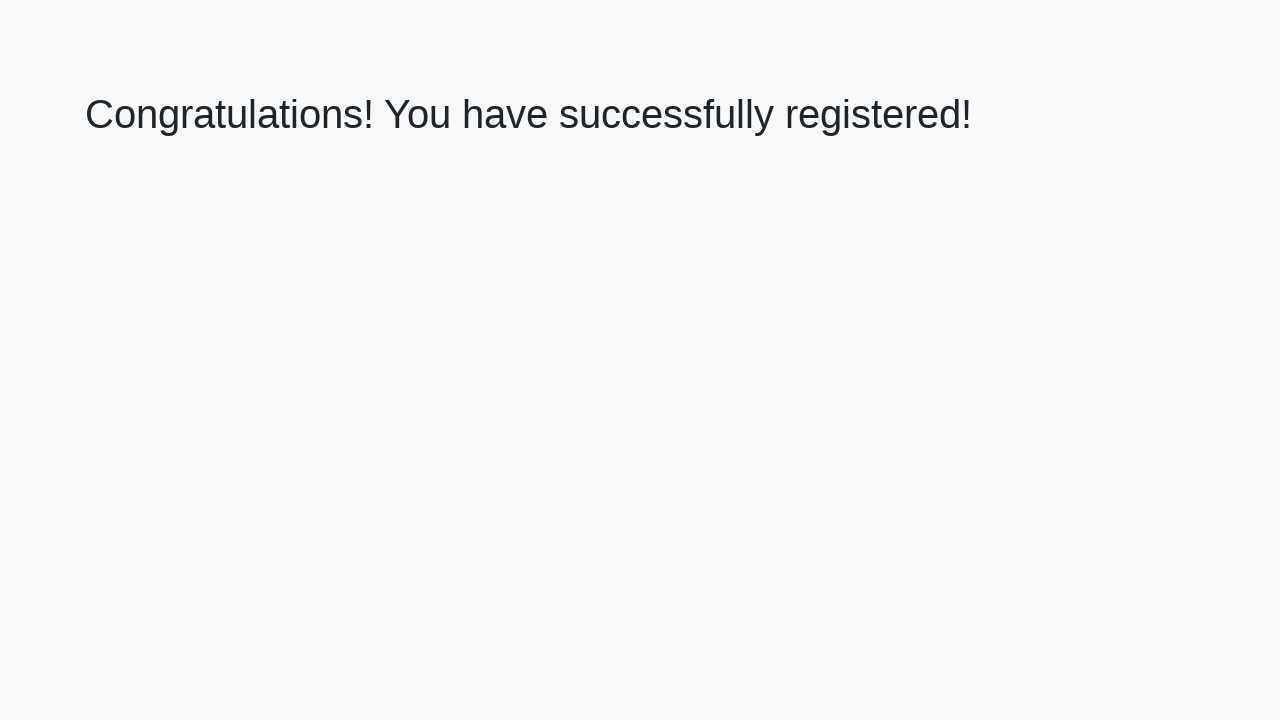

Success message appeared on page
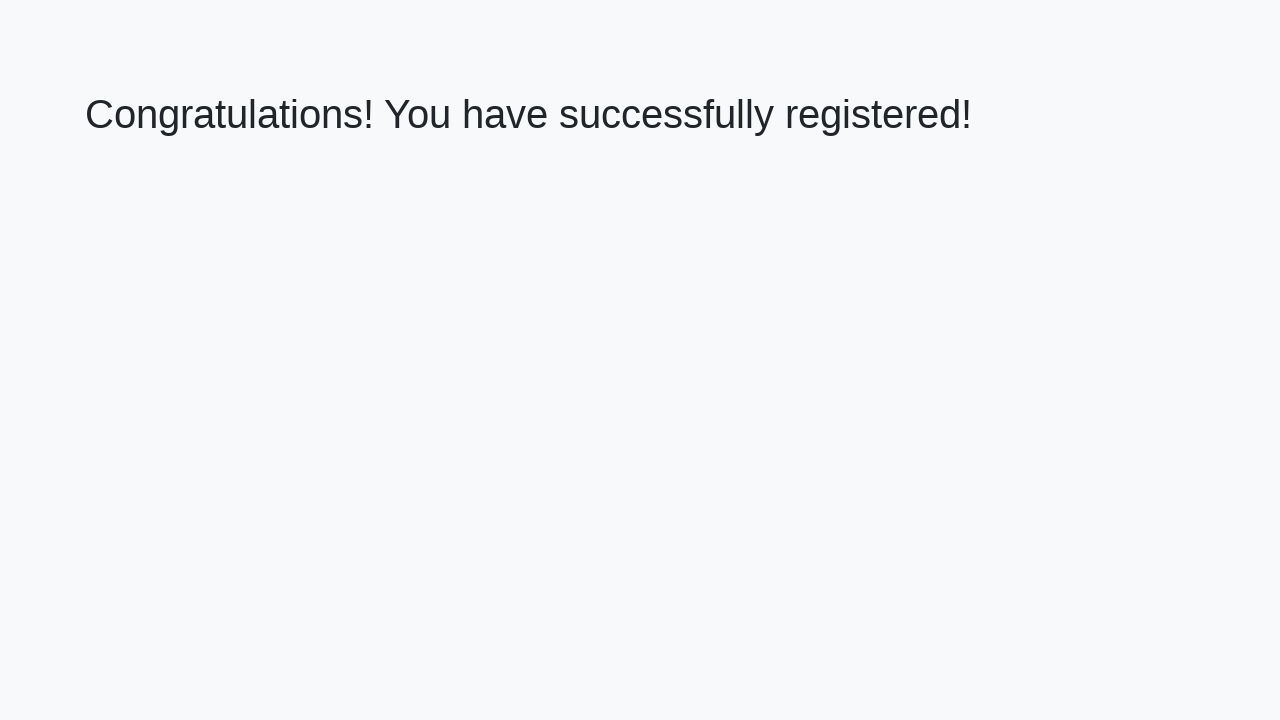

Retrieved success message text: 'Congratulations! You have successfully registered!'
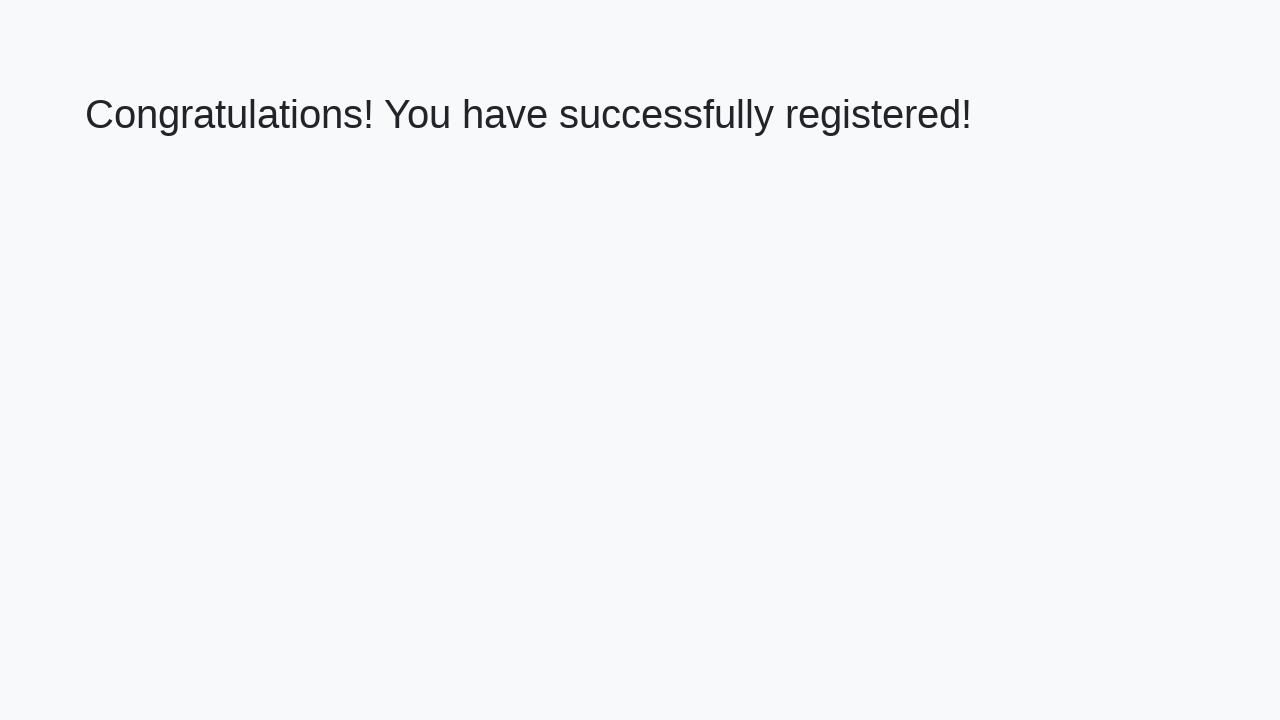

Verified success message matches expected text
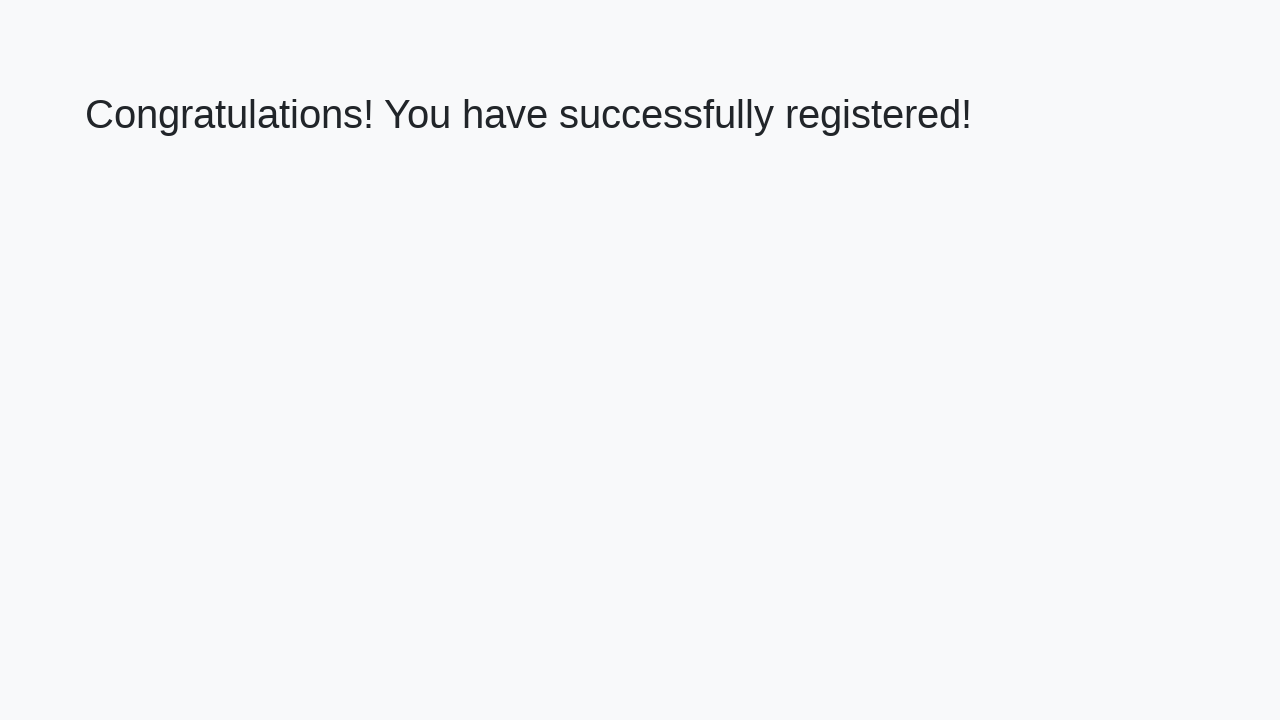

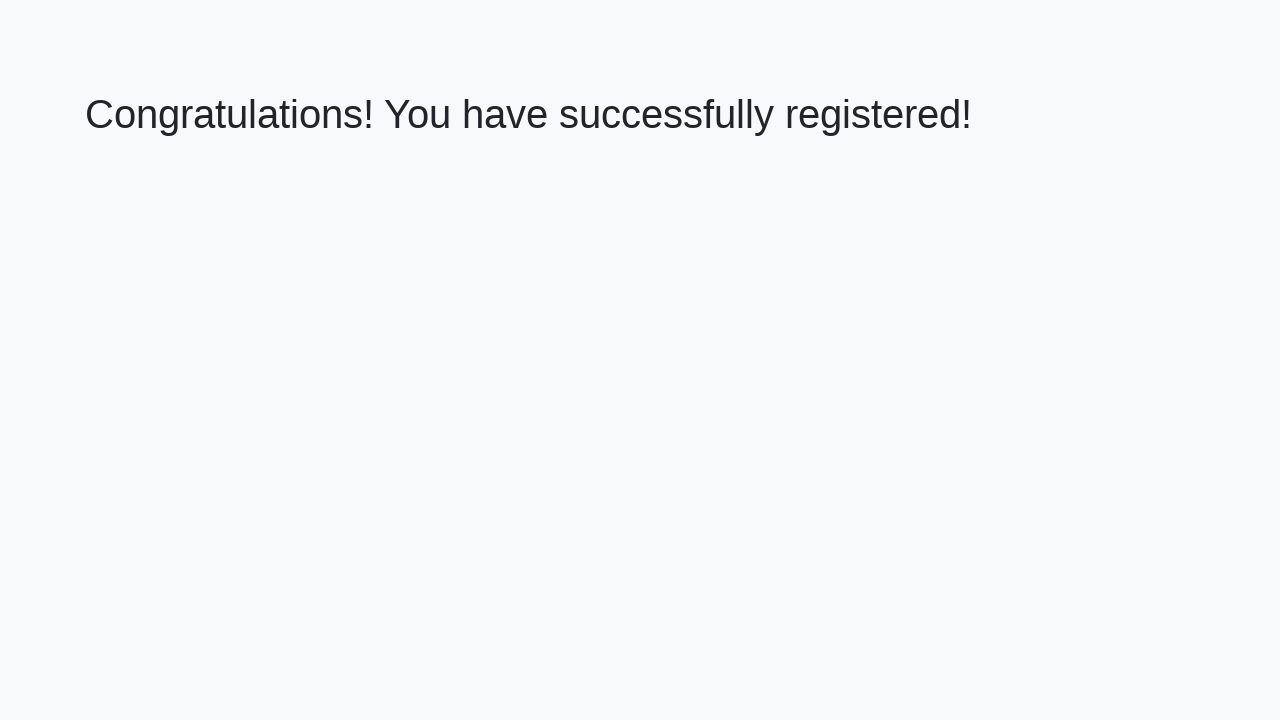